Navigates to W3Schools website and highlights a navigation element by applying a red border and yellow background using JavaScript execution

Starting URL: https://www.w3schools.com/

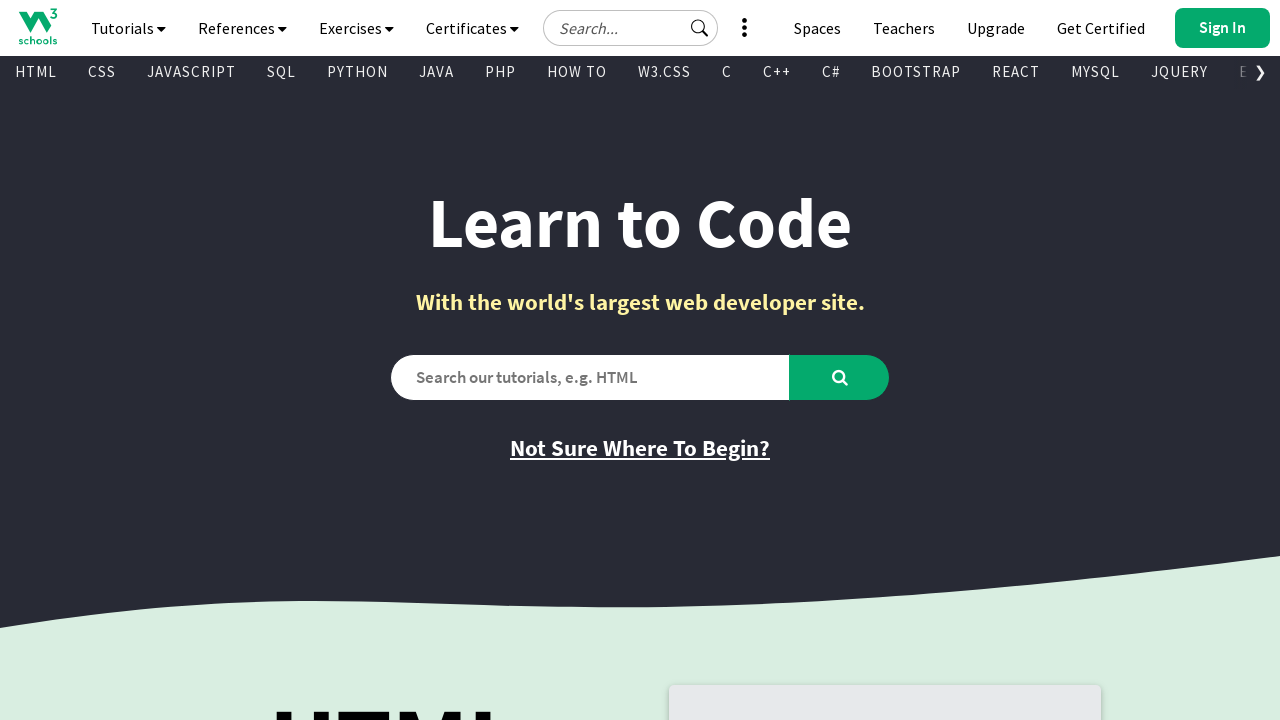

Located navigation element using XPath
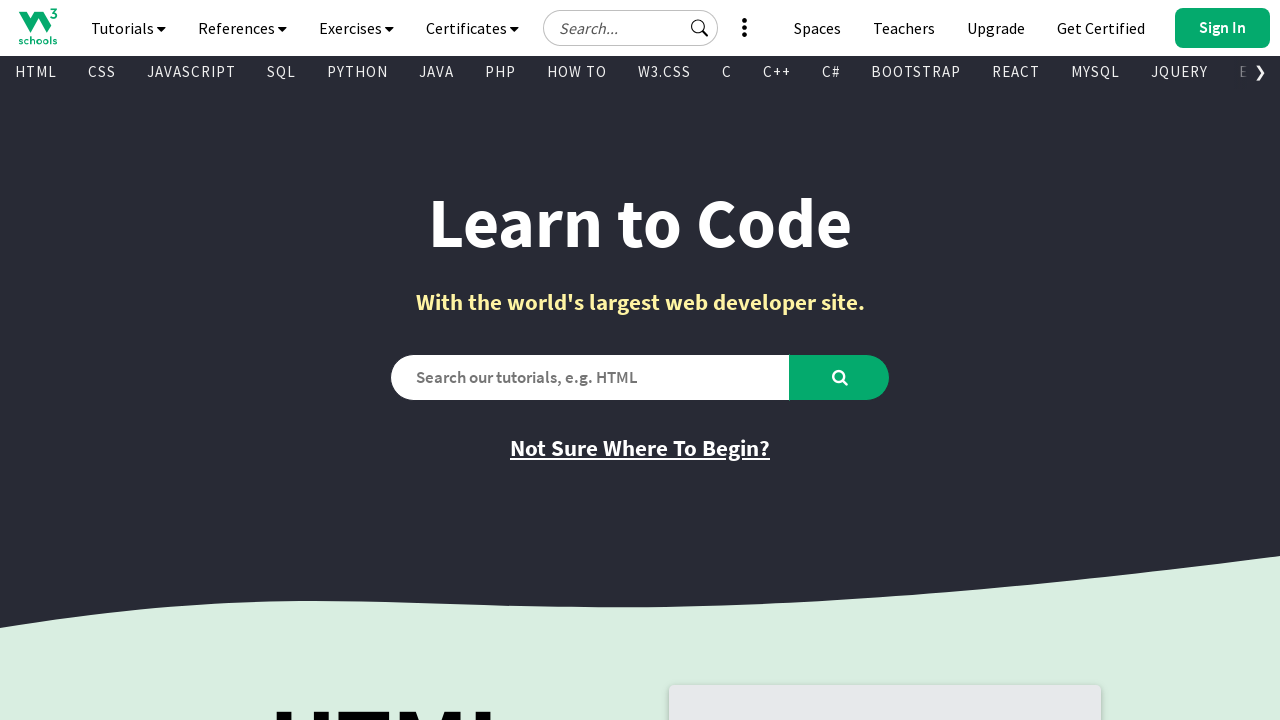

Navigation element became visible
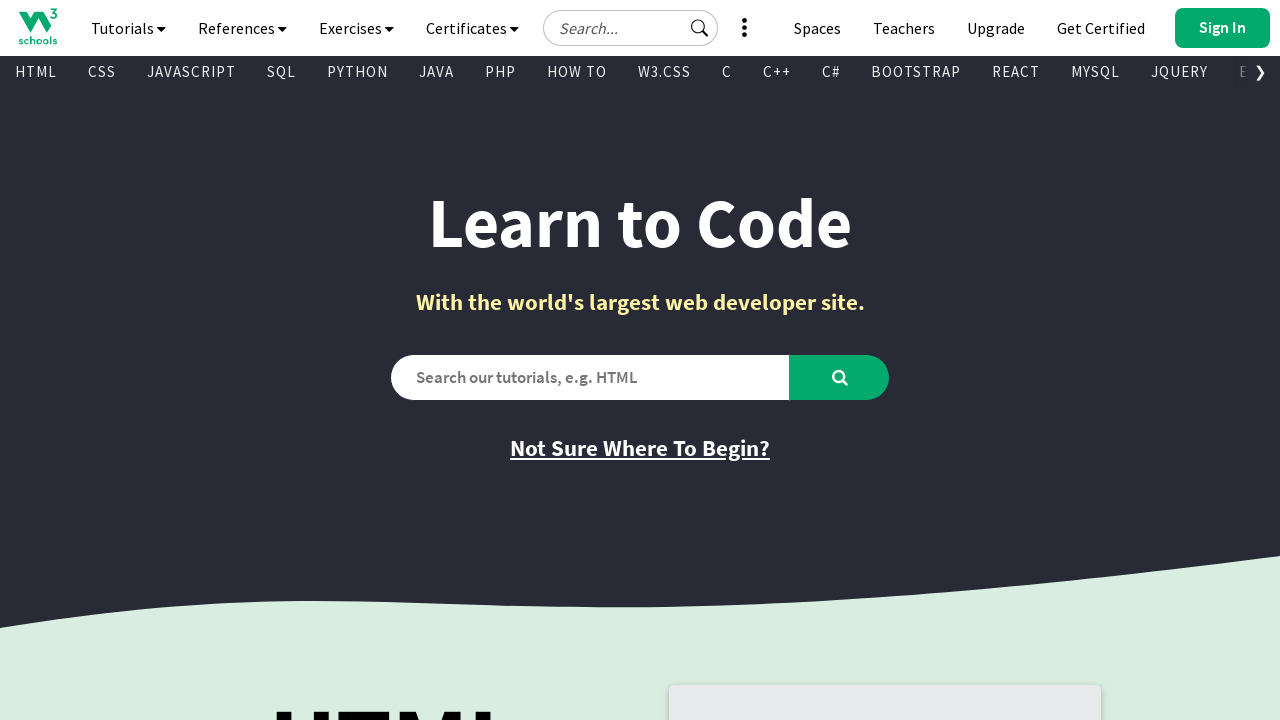

Applied red border and yellow background styling to navigation element
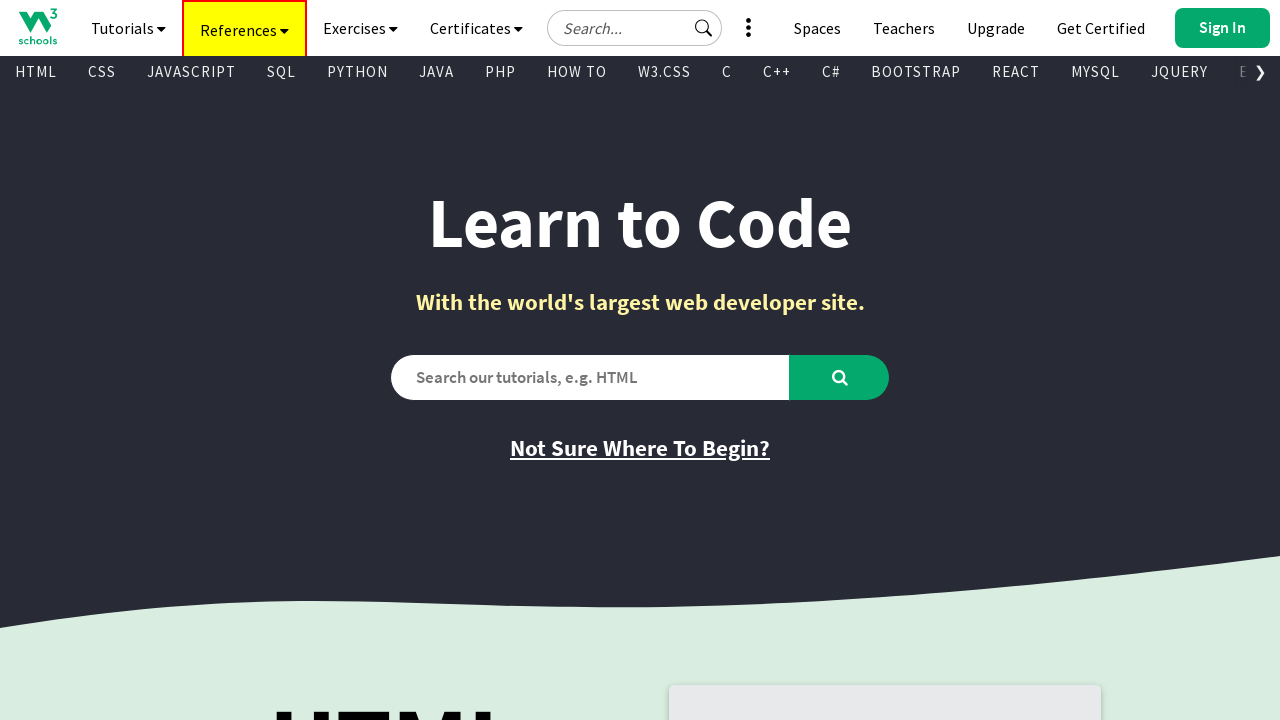

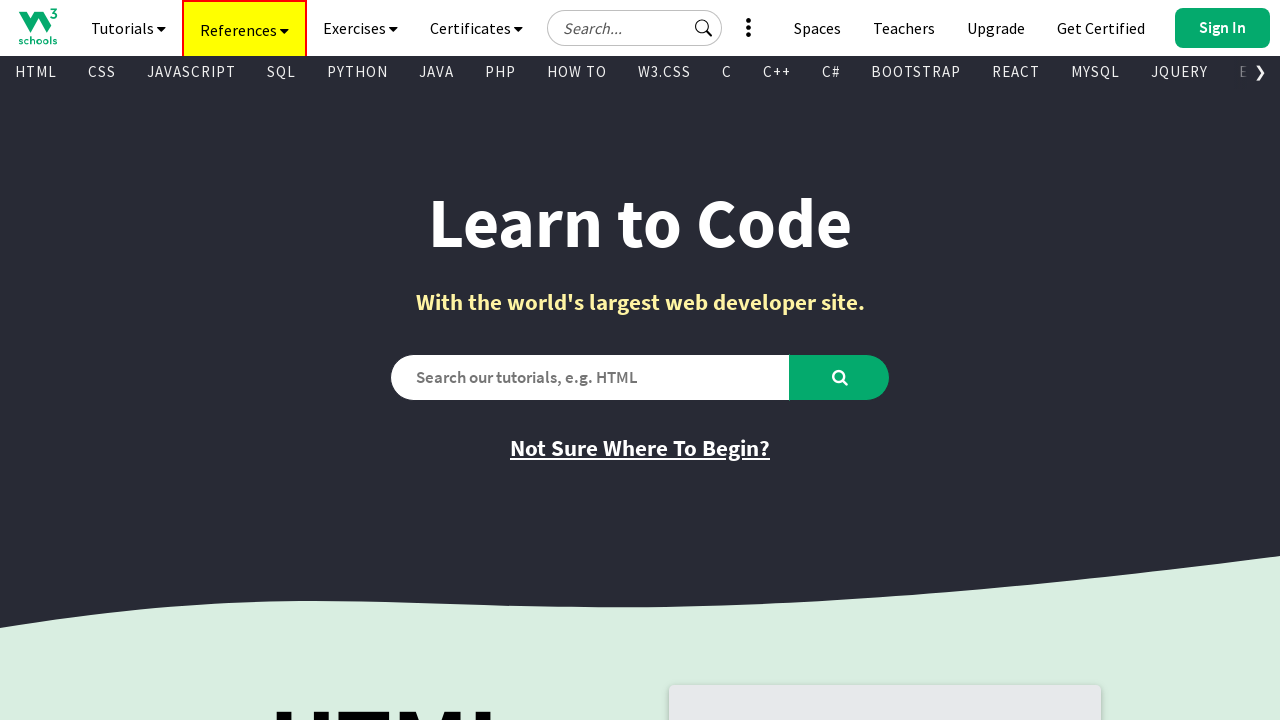